Navigates to the datepicker component through the Components dropdown menu and interacts with the date picker field

Starting URL: http://formy-project.herokuapp.com/

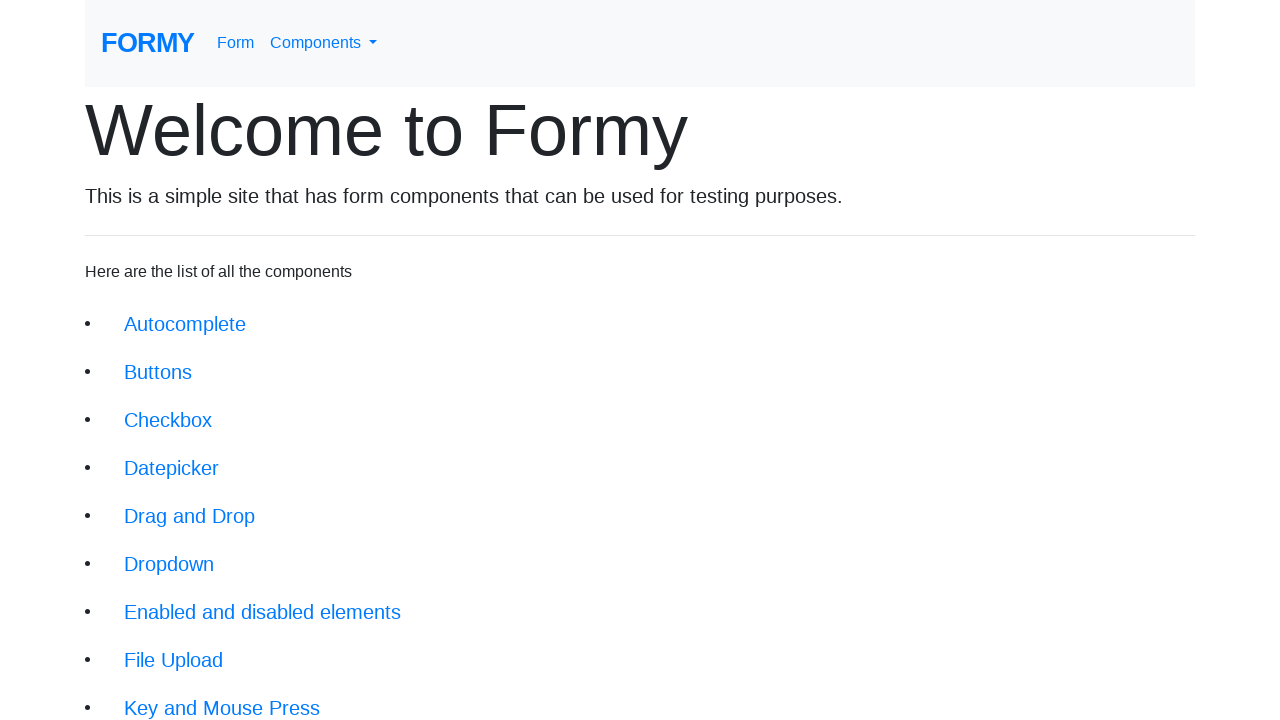

Clicked Components dropdown menu at (324, 43) on #navbarDropdownMenuLink
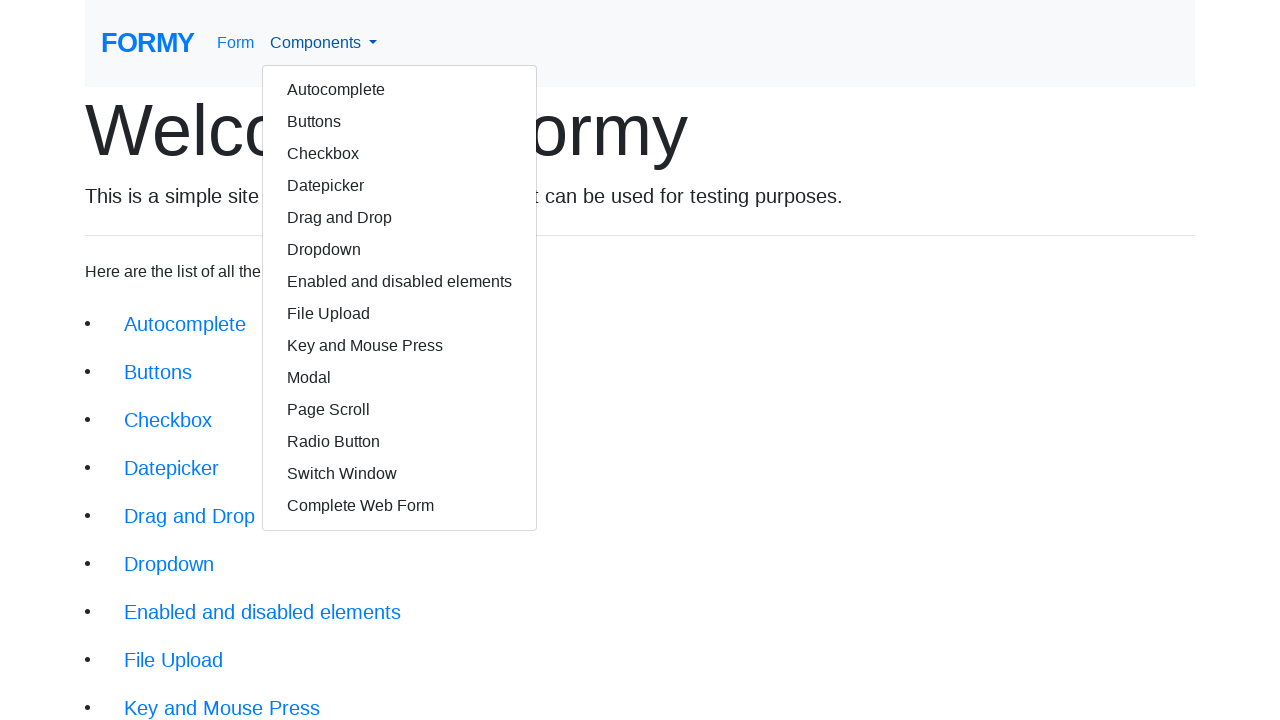

Clicked Datepicker option to navigate to datepicker component at (172, 468) on a.btn.btn-lg[href='/datepicker']
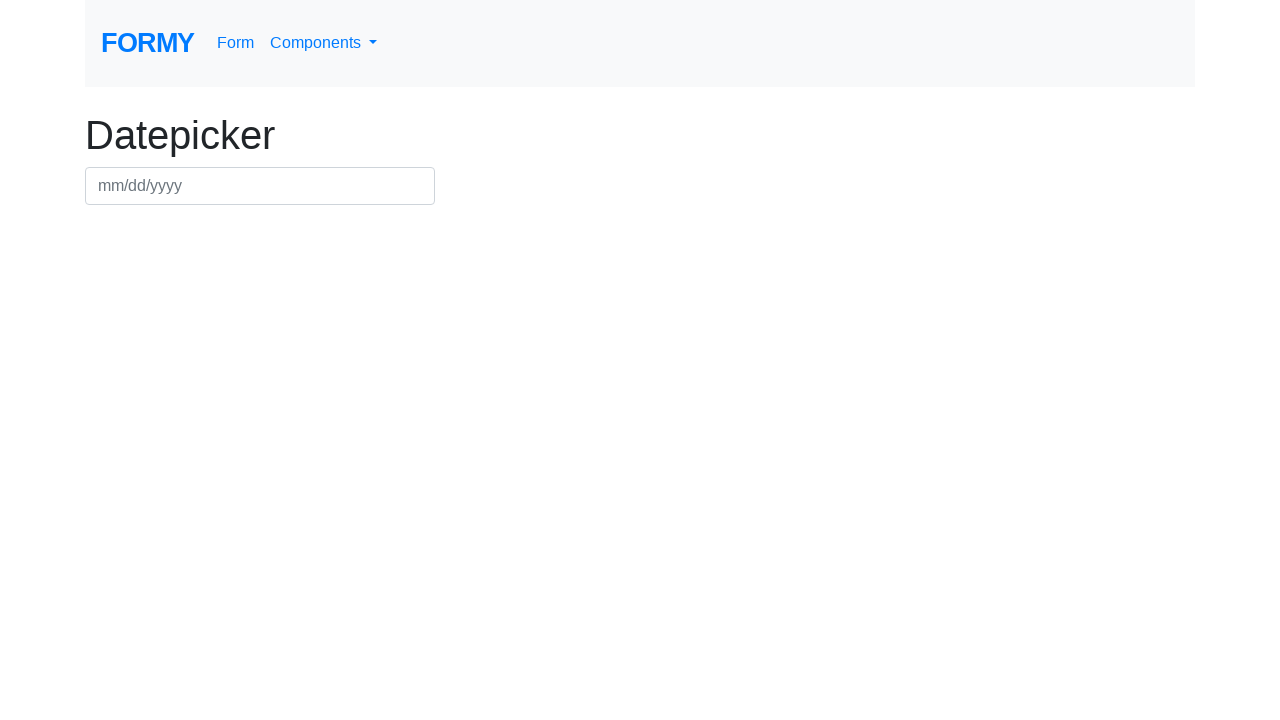

Clicked datepicker field to open calendar at (260, 186) on #datepicker
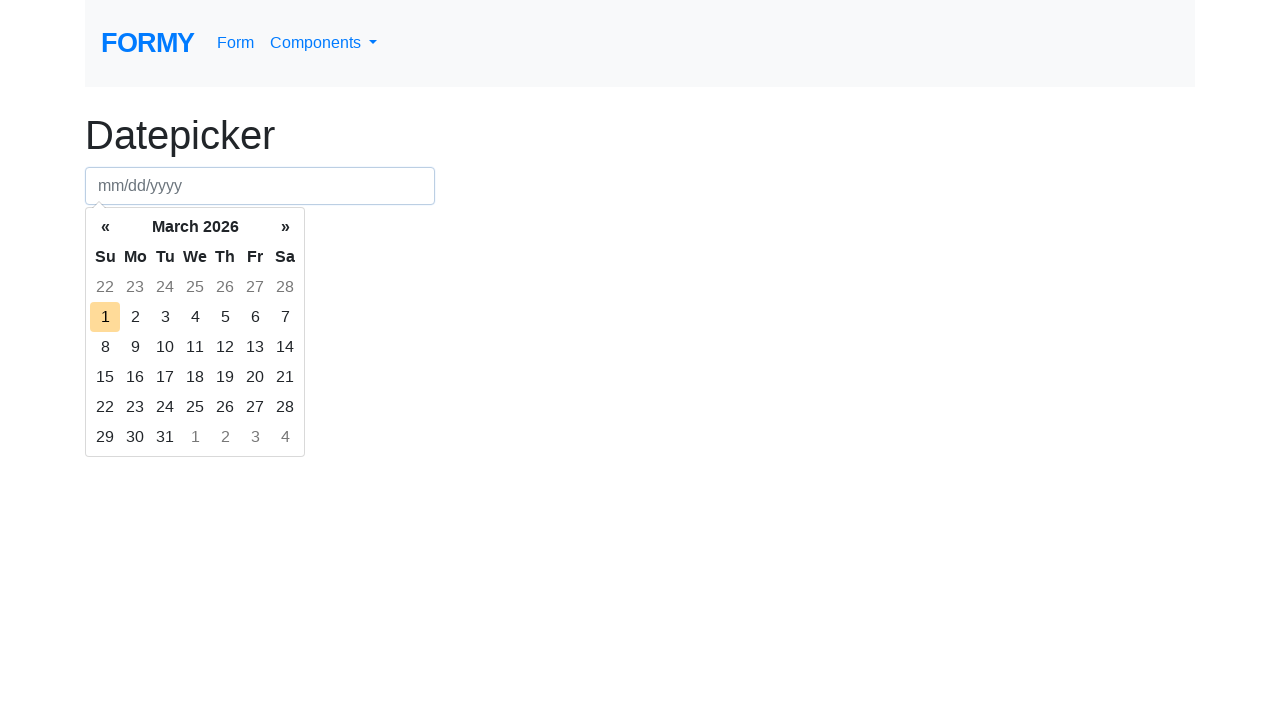

Selected day 15 from the calendar at (105, 377) on td:text('15')
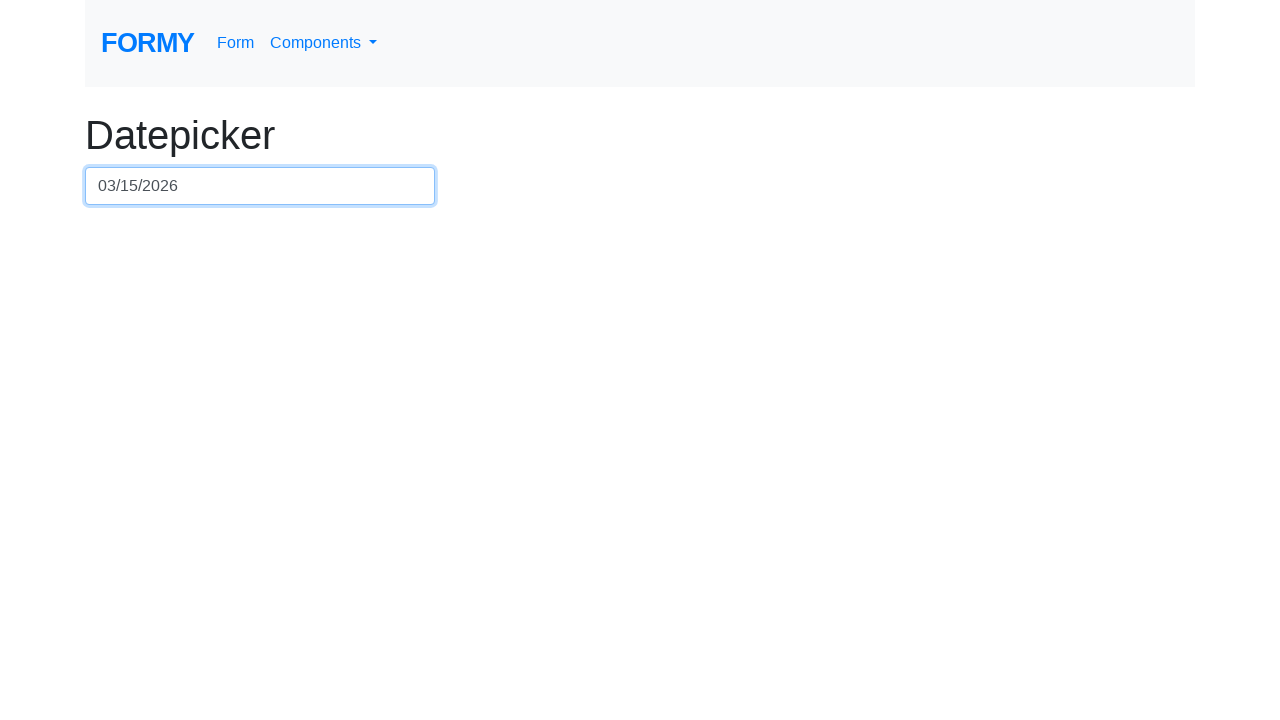

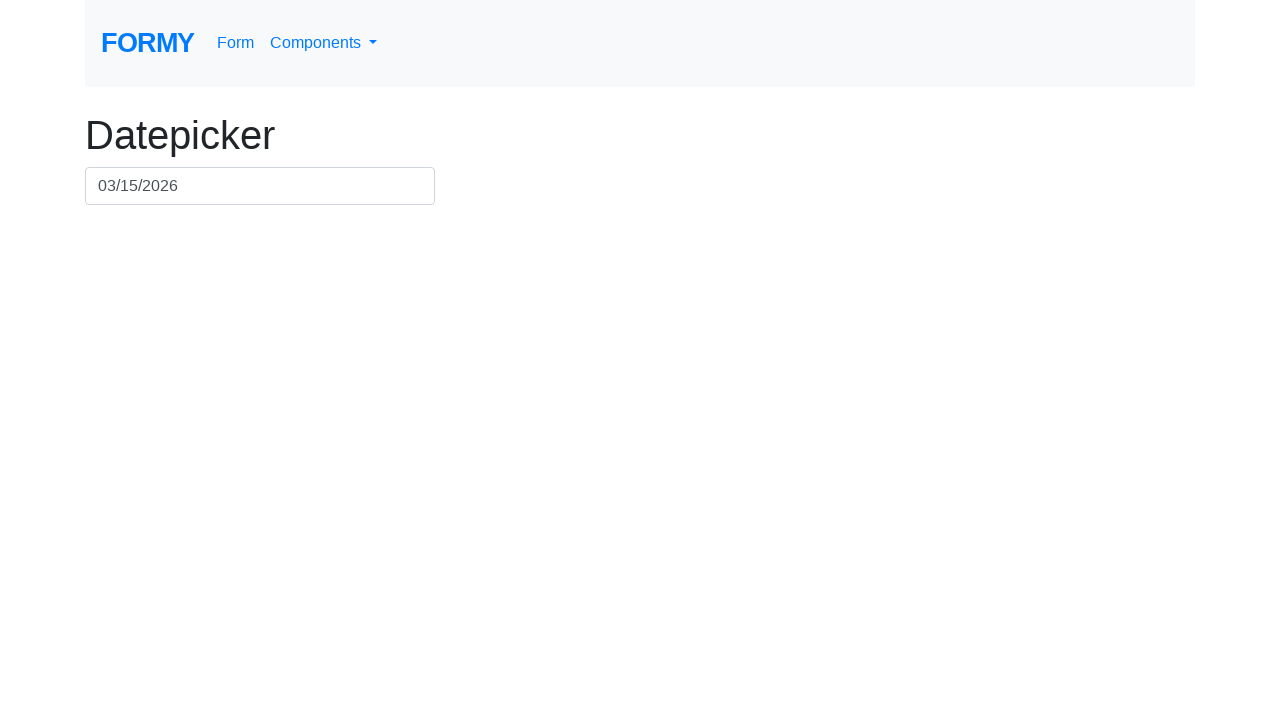